Tests JavaScript confirm dialog handling by filling a name field, triggering a confirm popup via button click, and dismissing the dialog.

Starting URL: https://rahulshettyacademy.com/AutomationPractice/

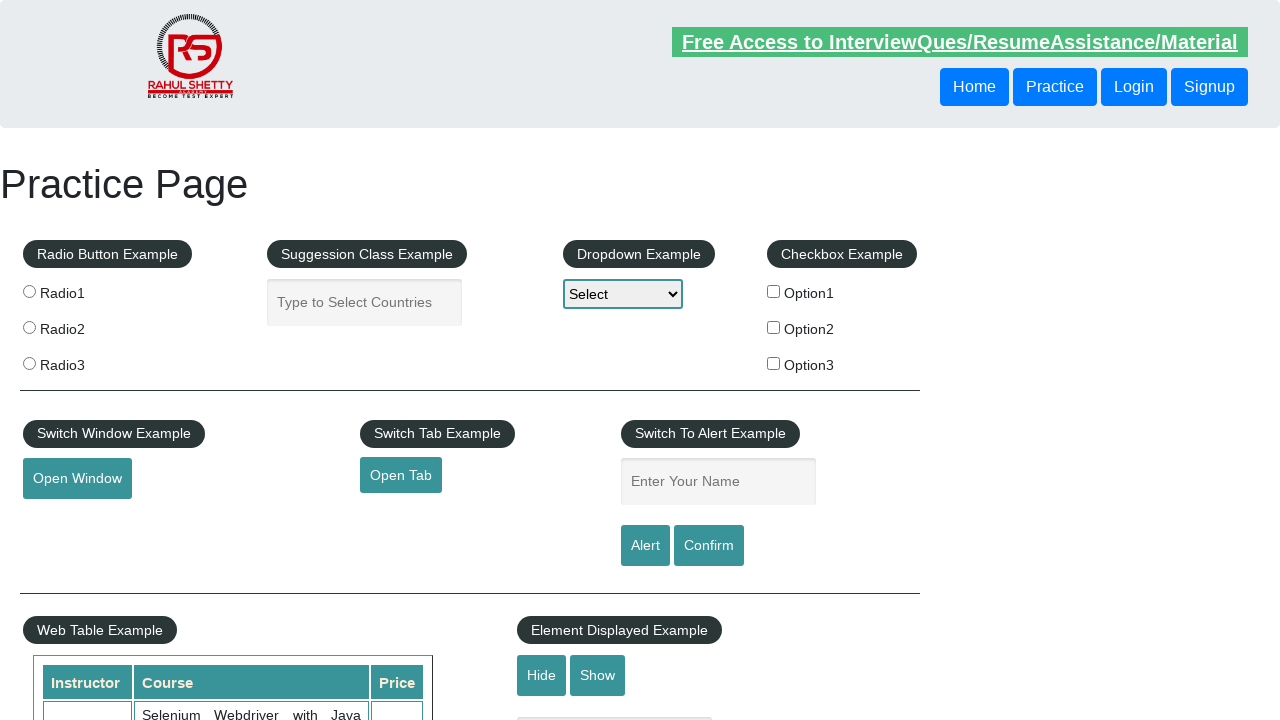

Filled name field with 'Abhi Don' on #name
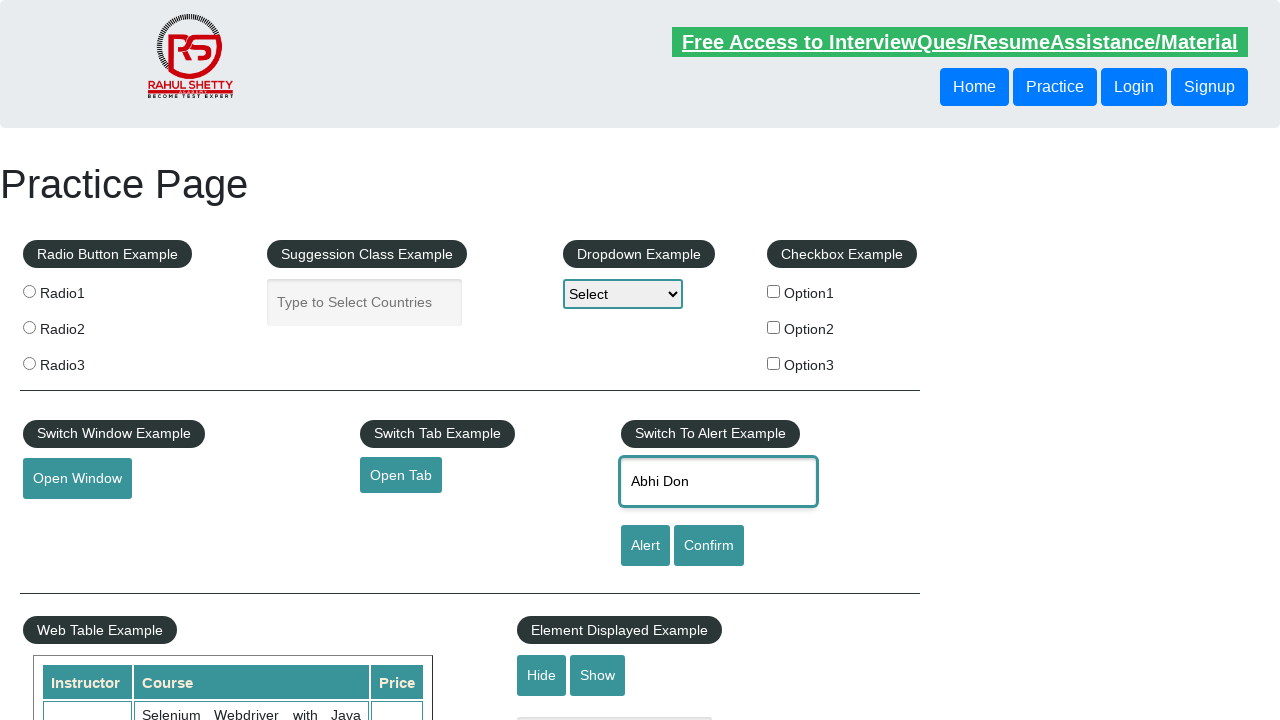

Set up dialog handler to dismiss confirm dialog
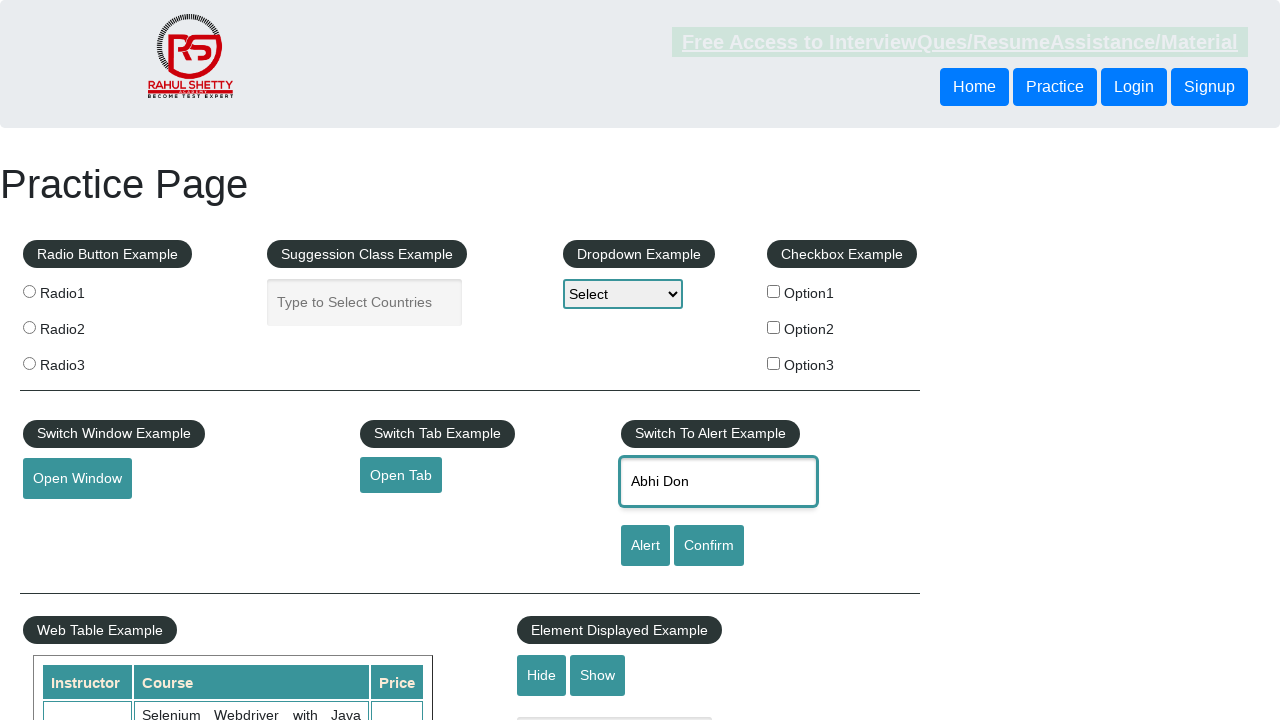

Clicked confirm button to trigger confirm dialog at (709, 546) on #confirmbtn
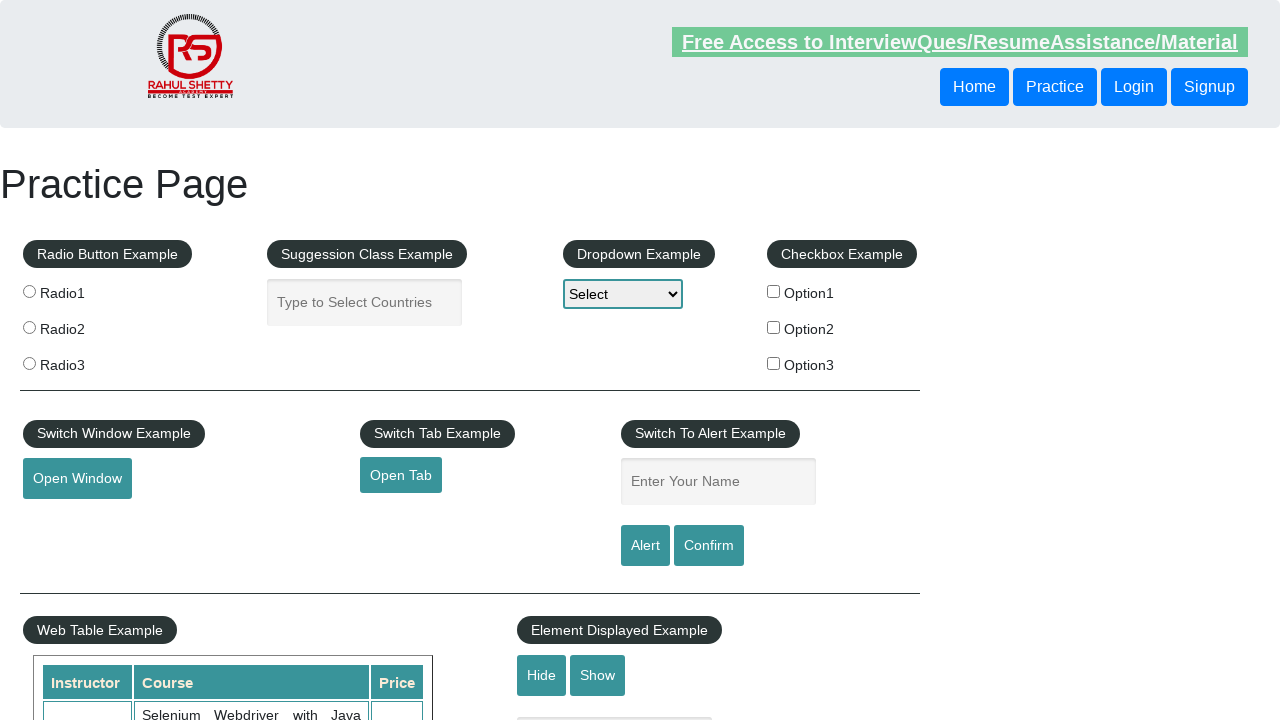

Waited for dialog handling to complete
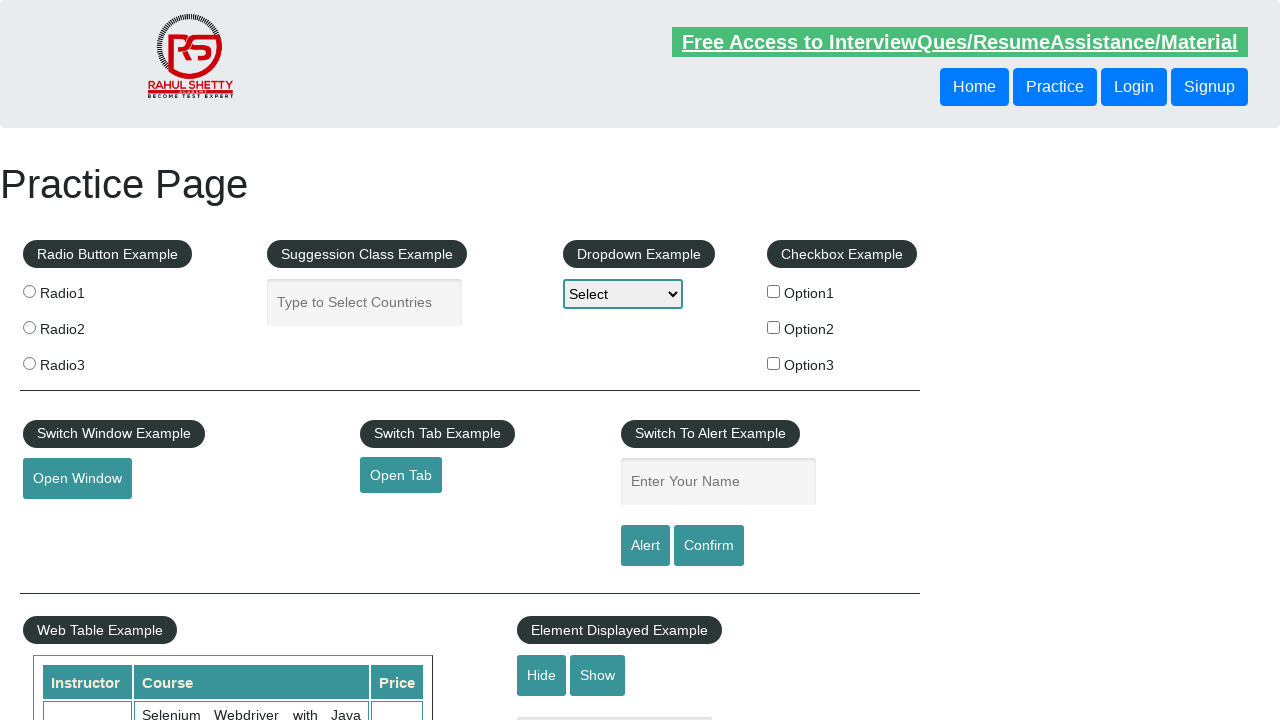

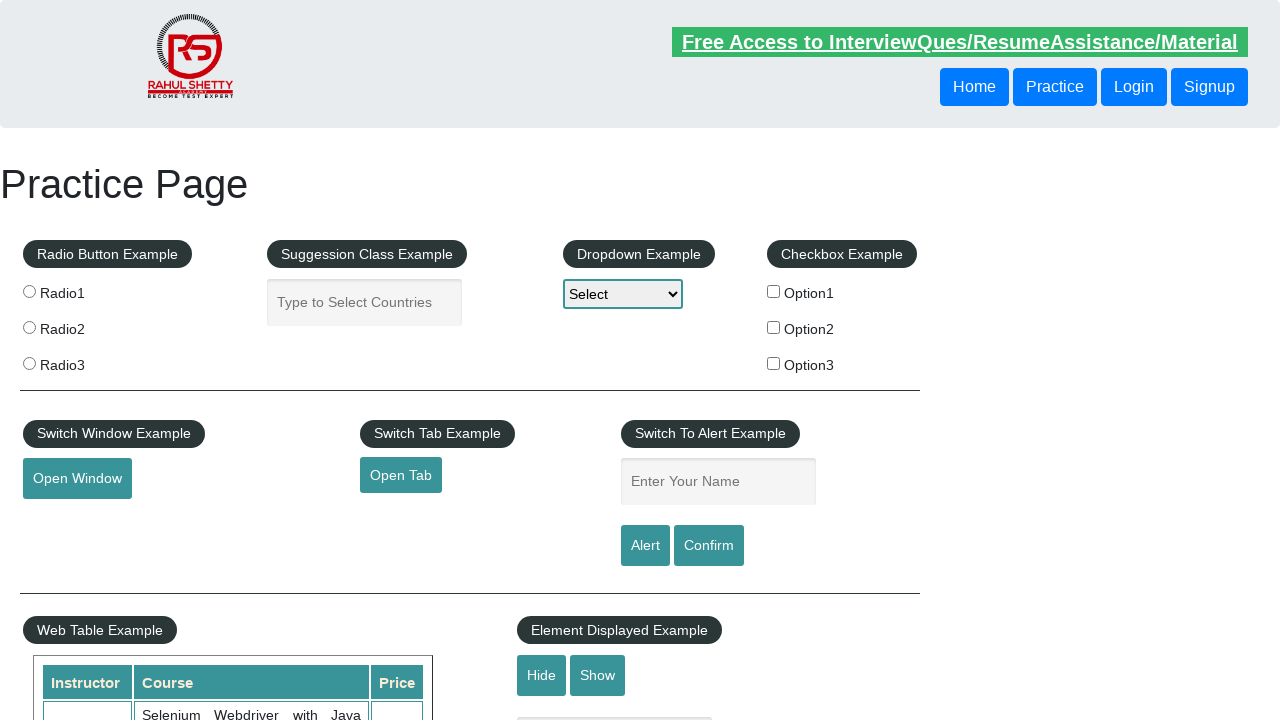